Tests registration form with invalid phone number format, verifying phone validation error

Starting URL: https://alada.vn/tai-khoan/dang-ky.html

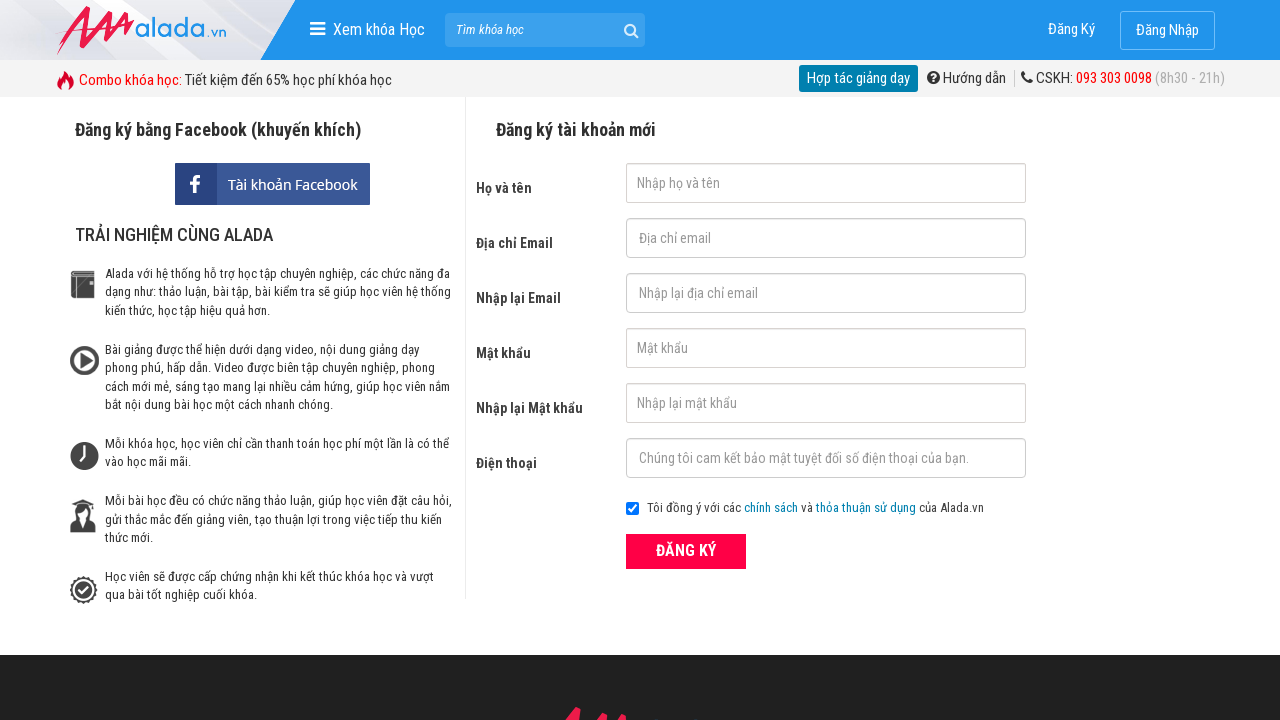

Cleared first name field on input#txtFirstname
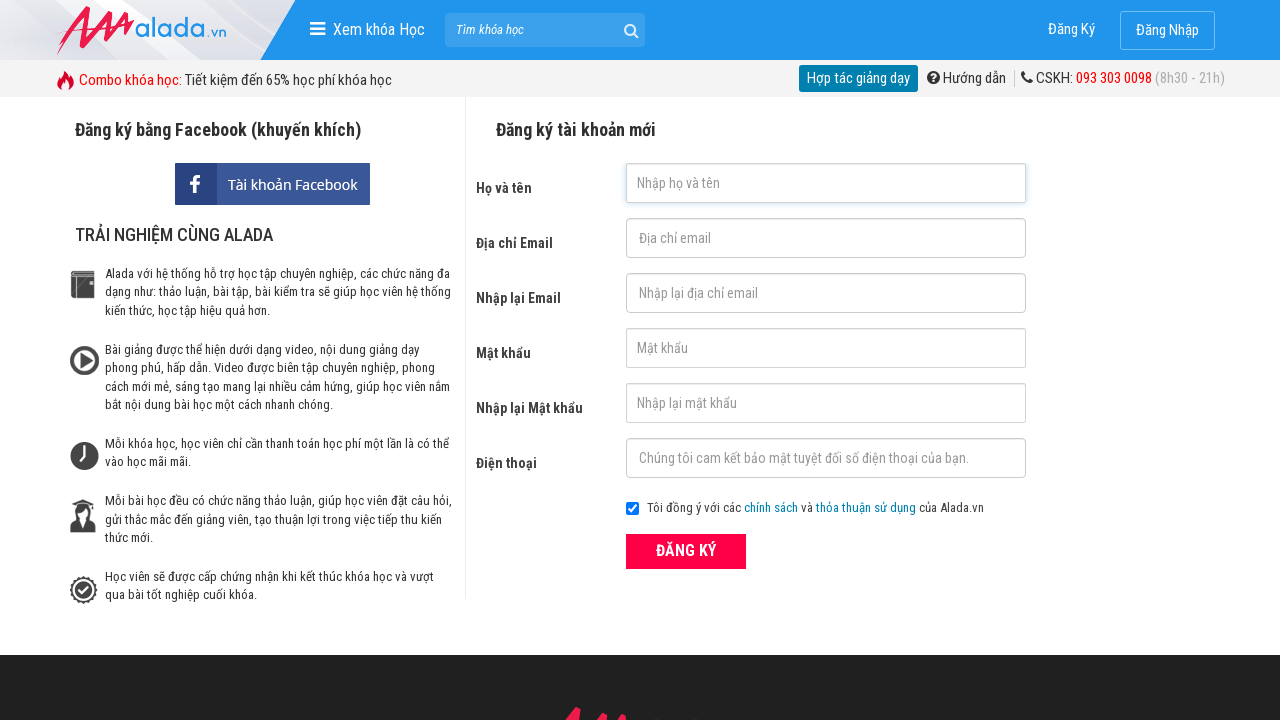

Filled email field with 'sampleuser@gmail.com' on input#txtEmail
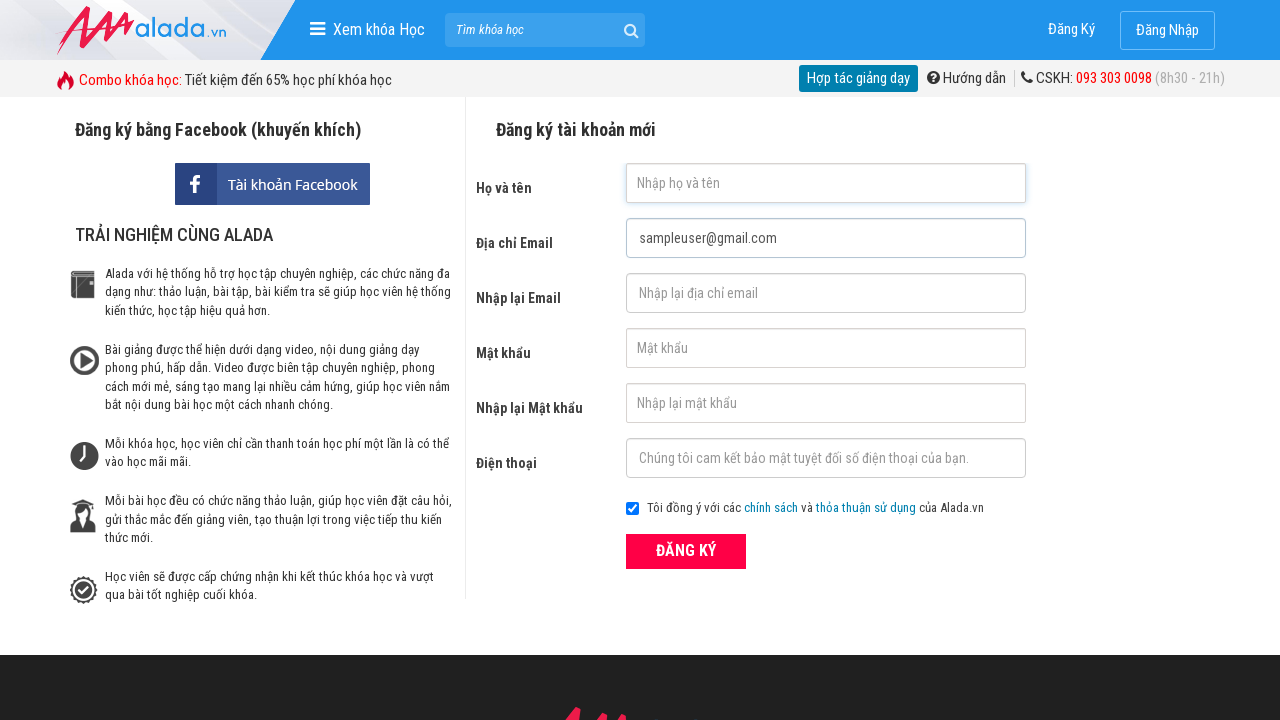

Filled confirm email field with 'sampleuser@gmail.com' on input#txtCEmail
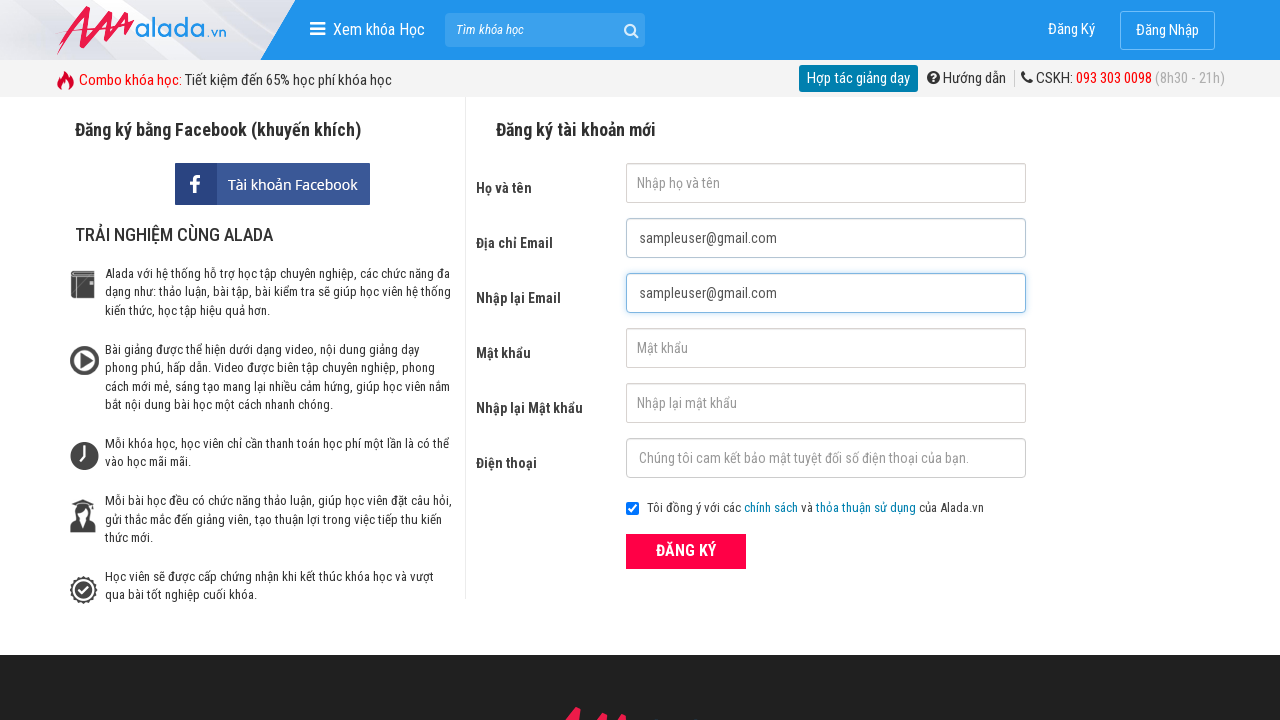

Filled password field with 'secure789' on input#txtPassword
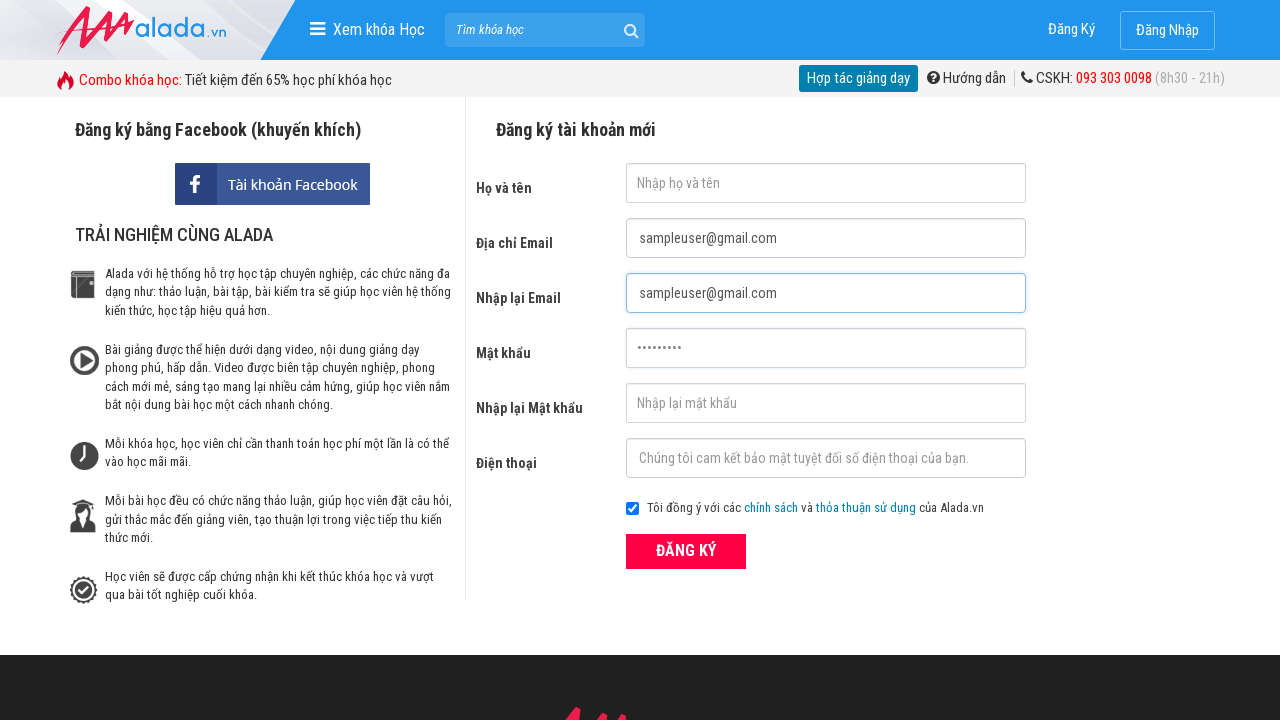

Filled confirm password field with 'secure789' on input#txtCPassword
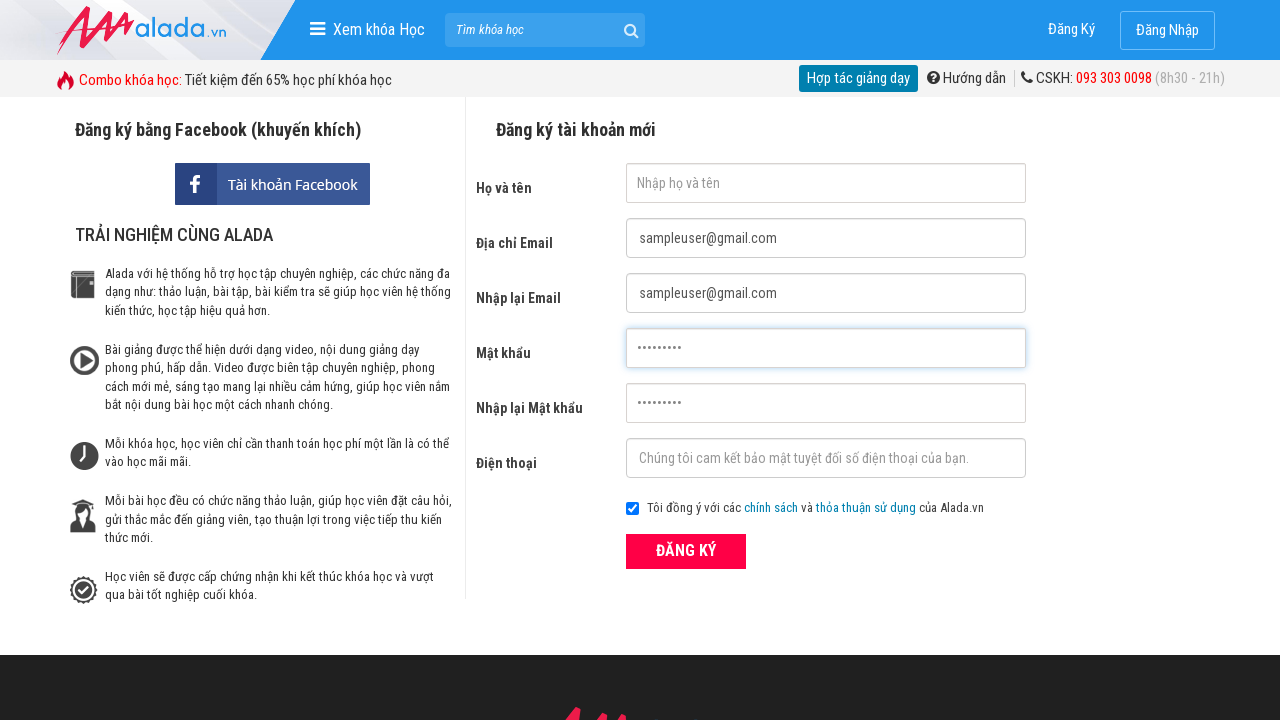

Filled phone field with invalid number '111' on input#txtPhone
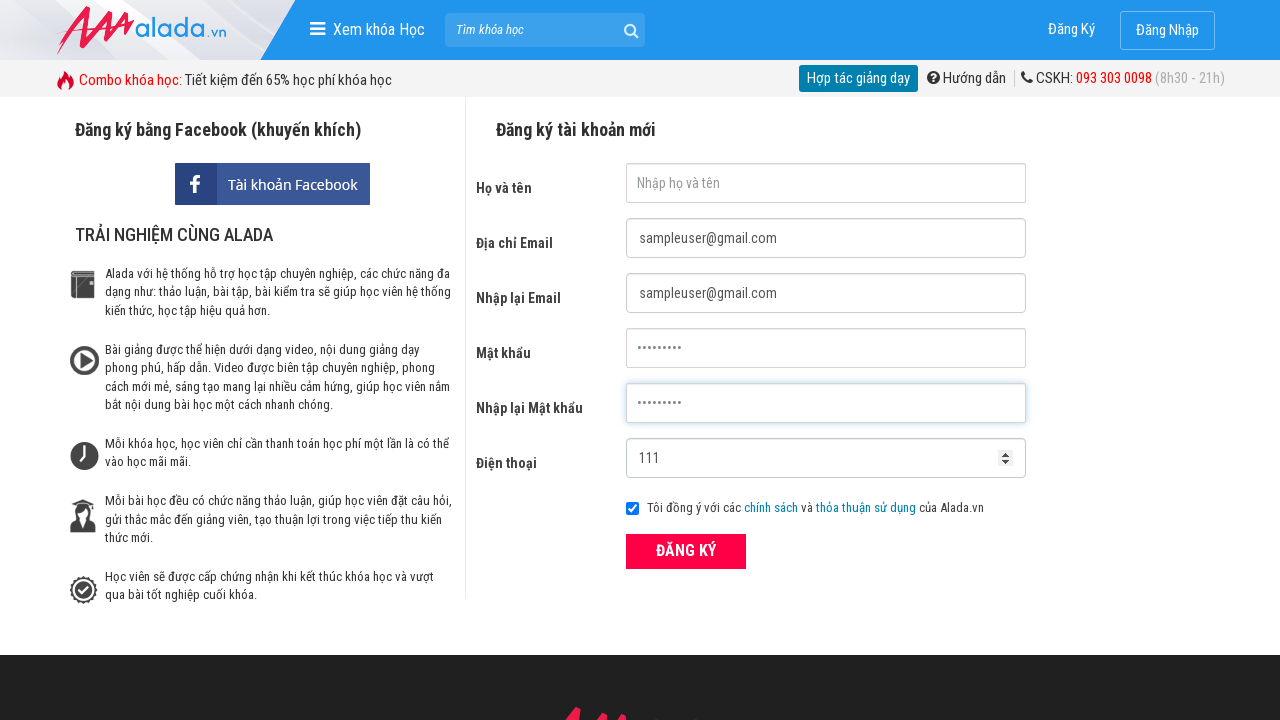

Clicked ĐĂNG KÝ (Register) button at (686, 551) on xpath=//form[@id='frmLogin']//button[text()='ĐĂNG KÝ']
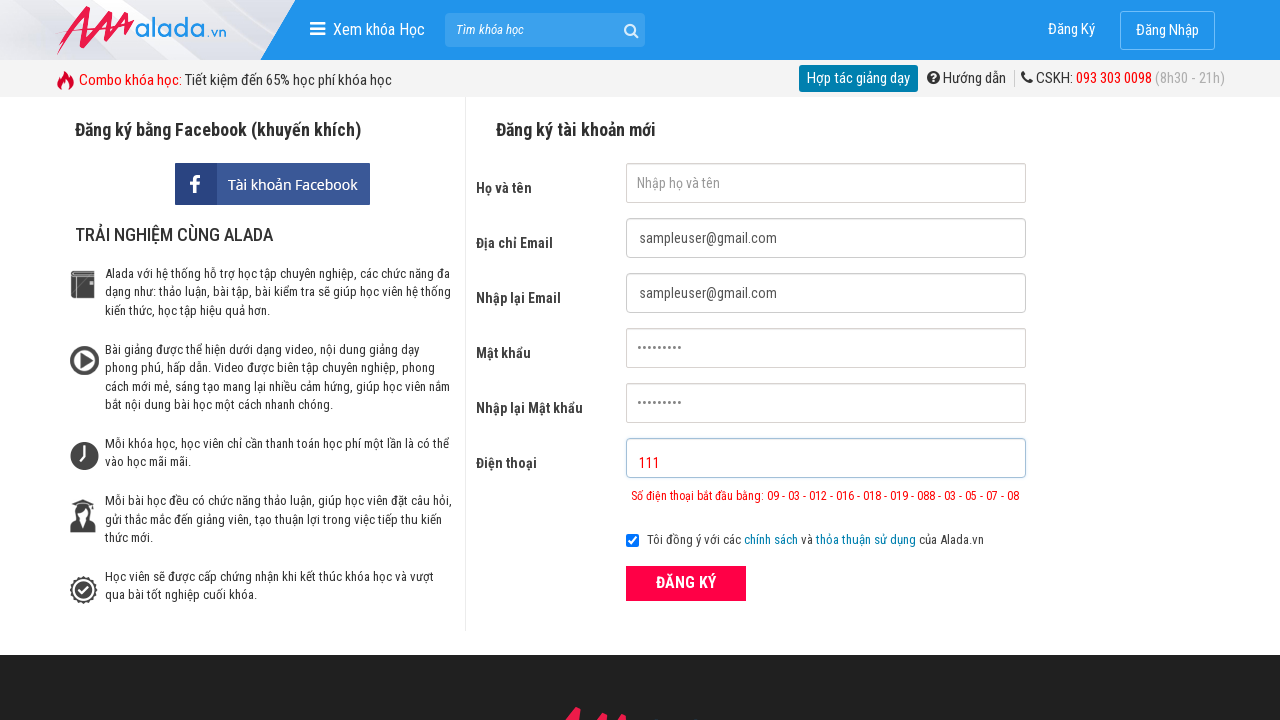

Phone error message appeared
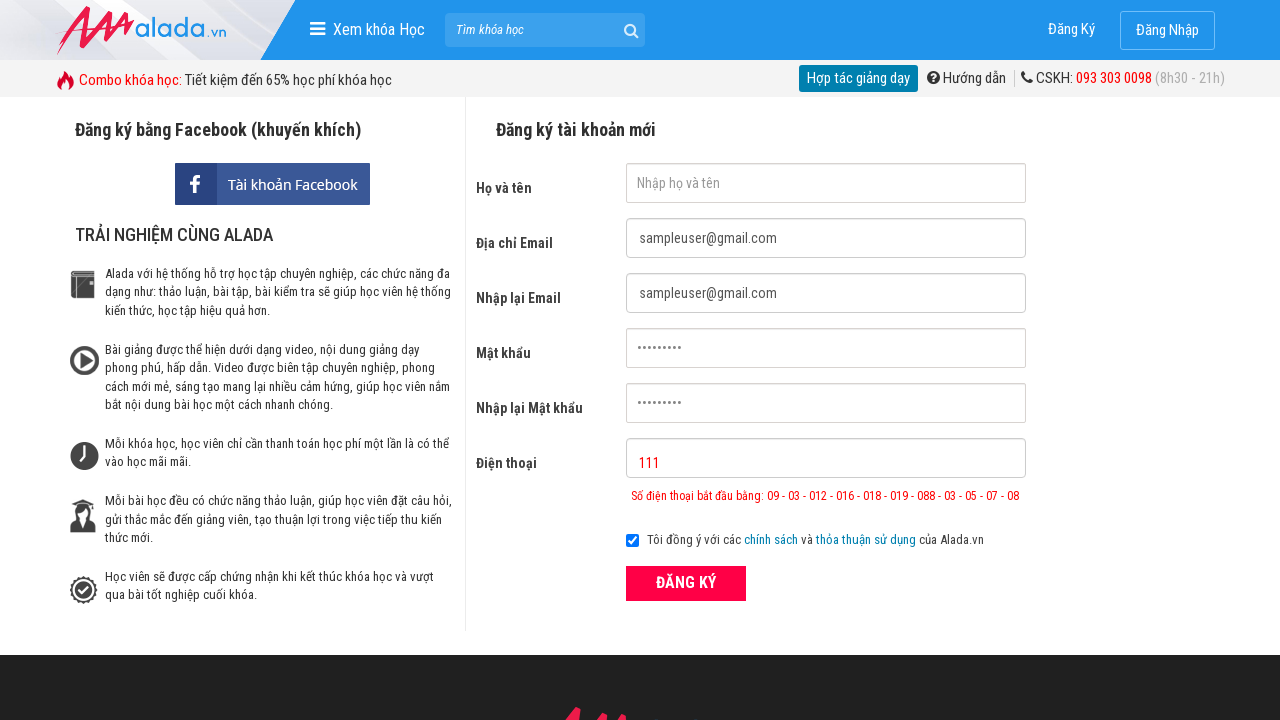

Verified phone validation error message matches expected text
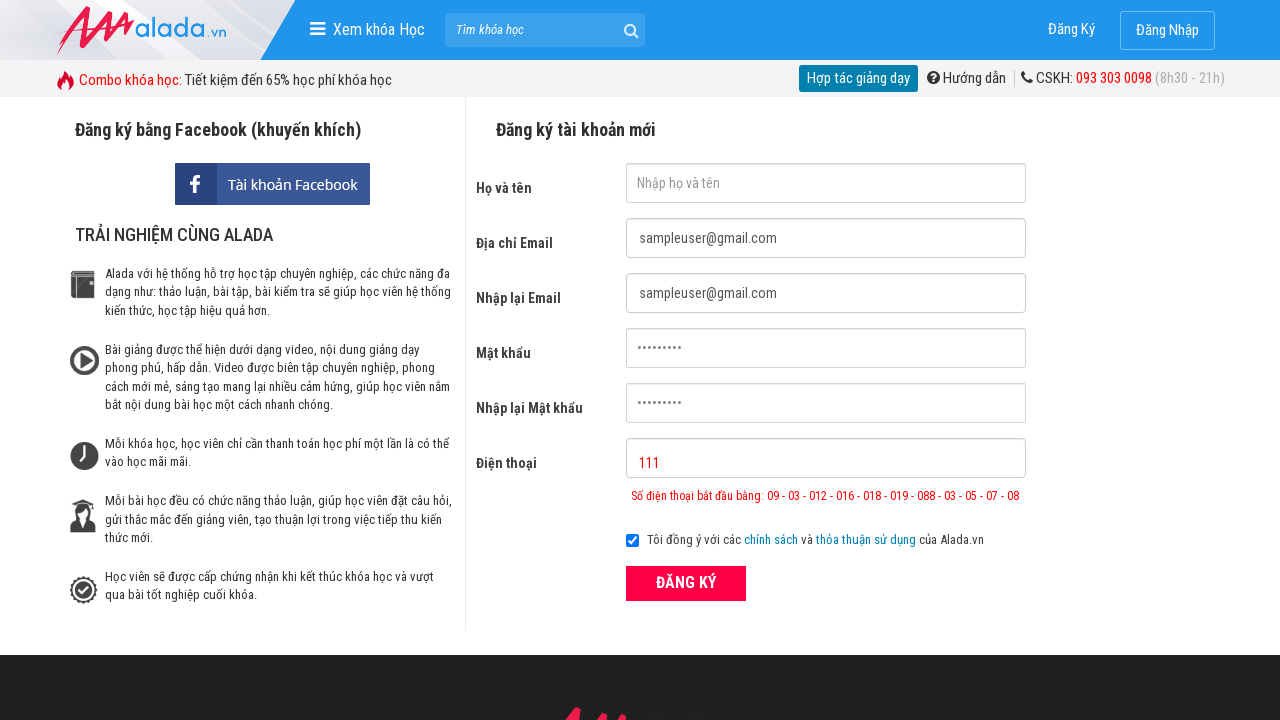

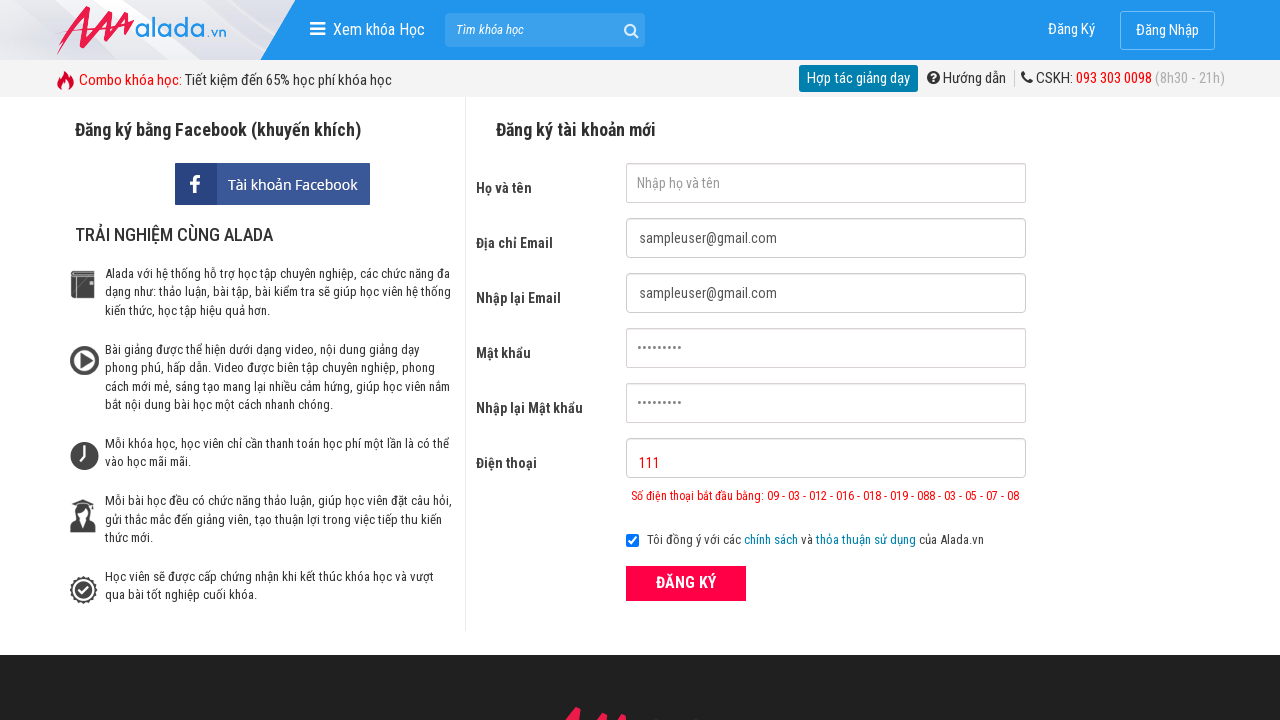